Tests that the ONE LINE Canada website loads correctly and contains a slideshow element on the main page

Starting URL: https://ca.one-line.com

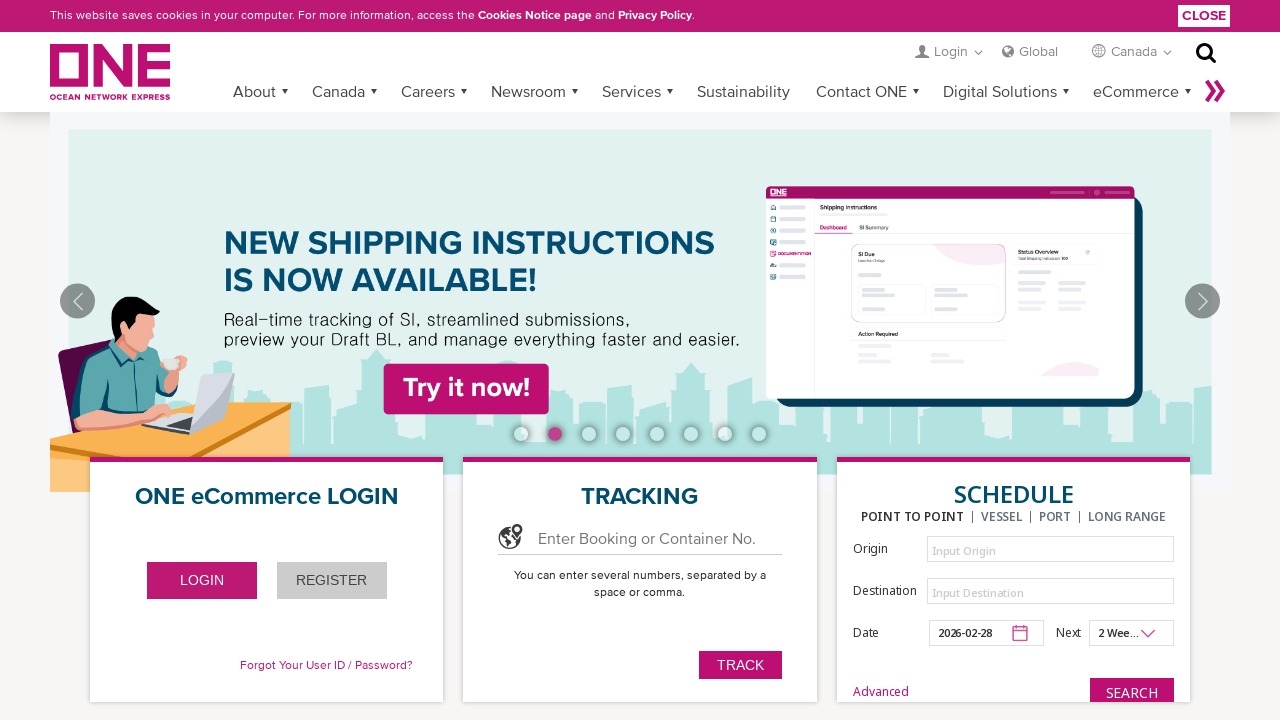

Page content loaded successfully
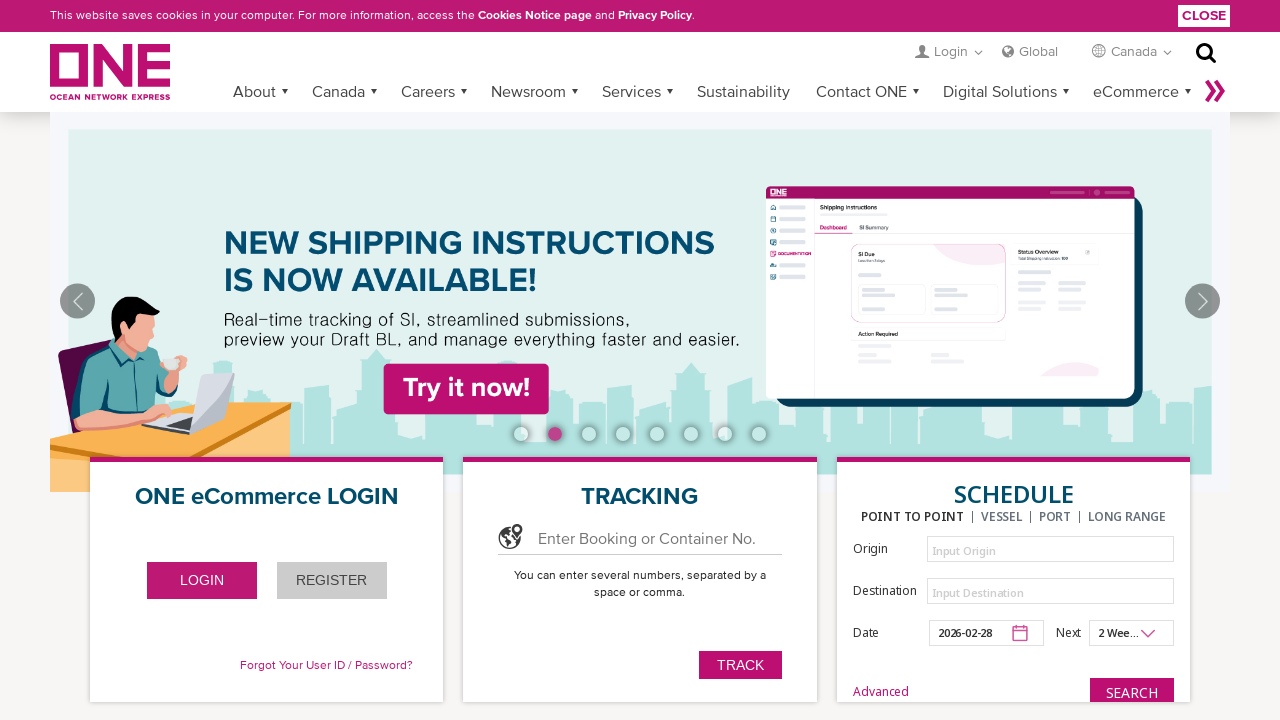

Slideshow element found on main page
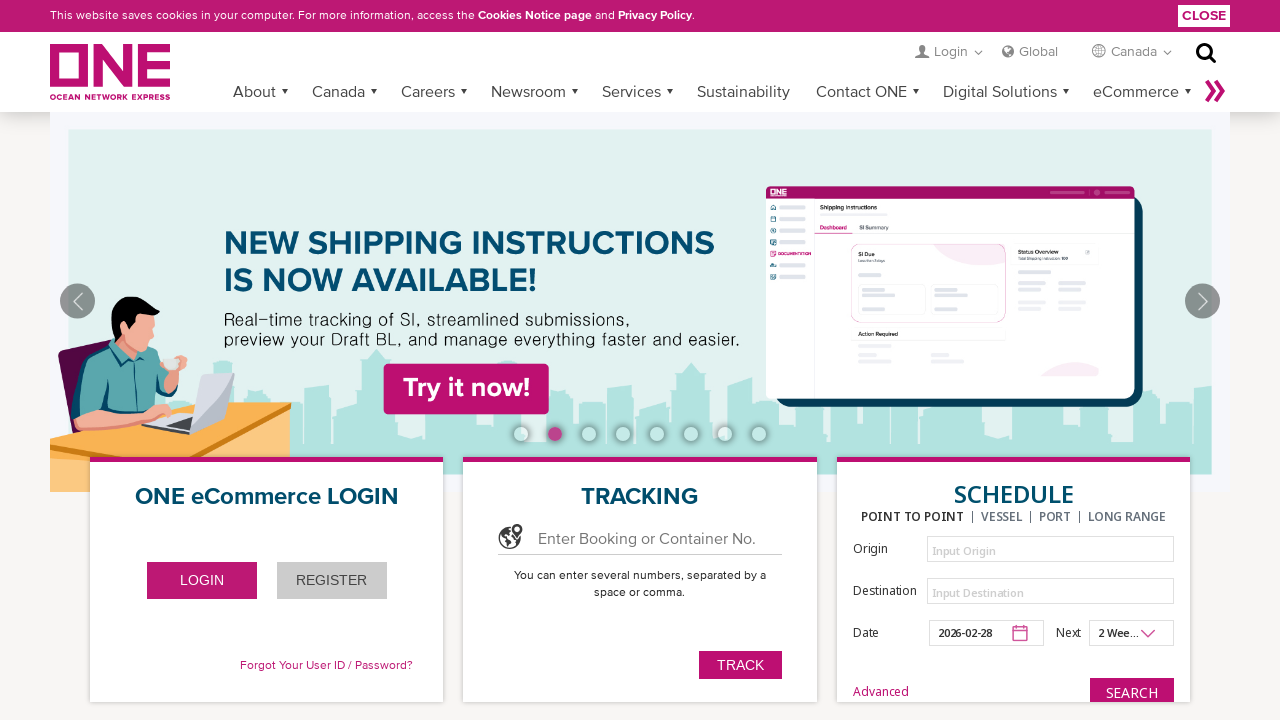

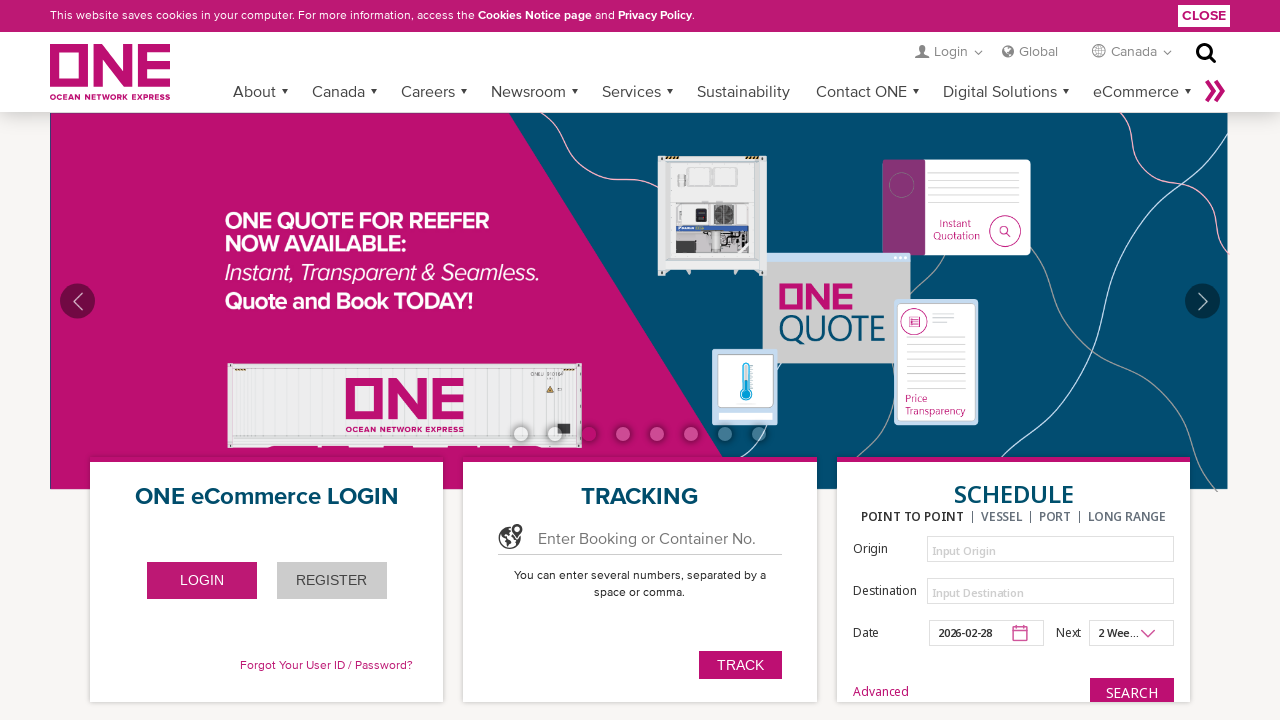